Tests single click functionality on DemoQA buttons page by clicking the "Click Me" button and verifying the action works

Starting URL: https://demoqa.com/buttons

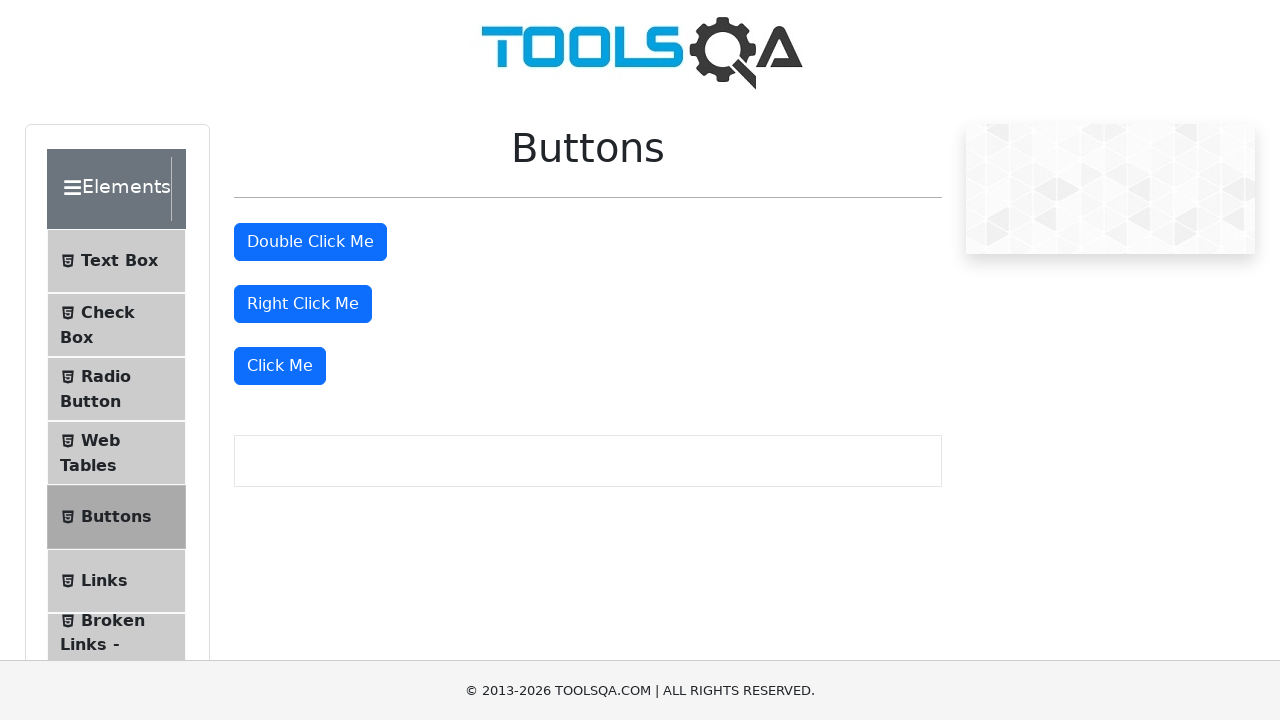

Navigated to DemoQA buttons page
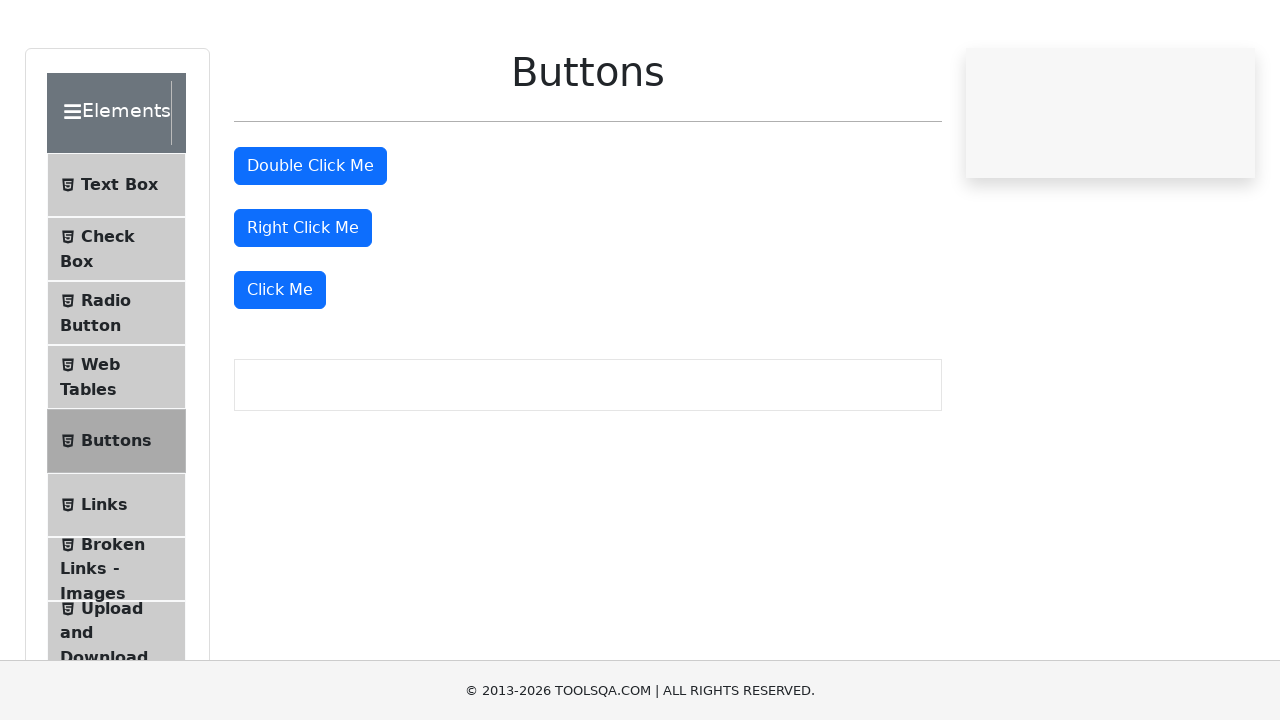

Click Me button is visible and loaded
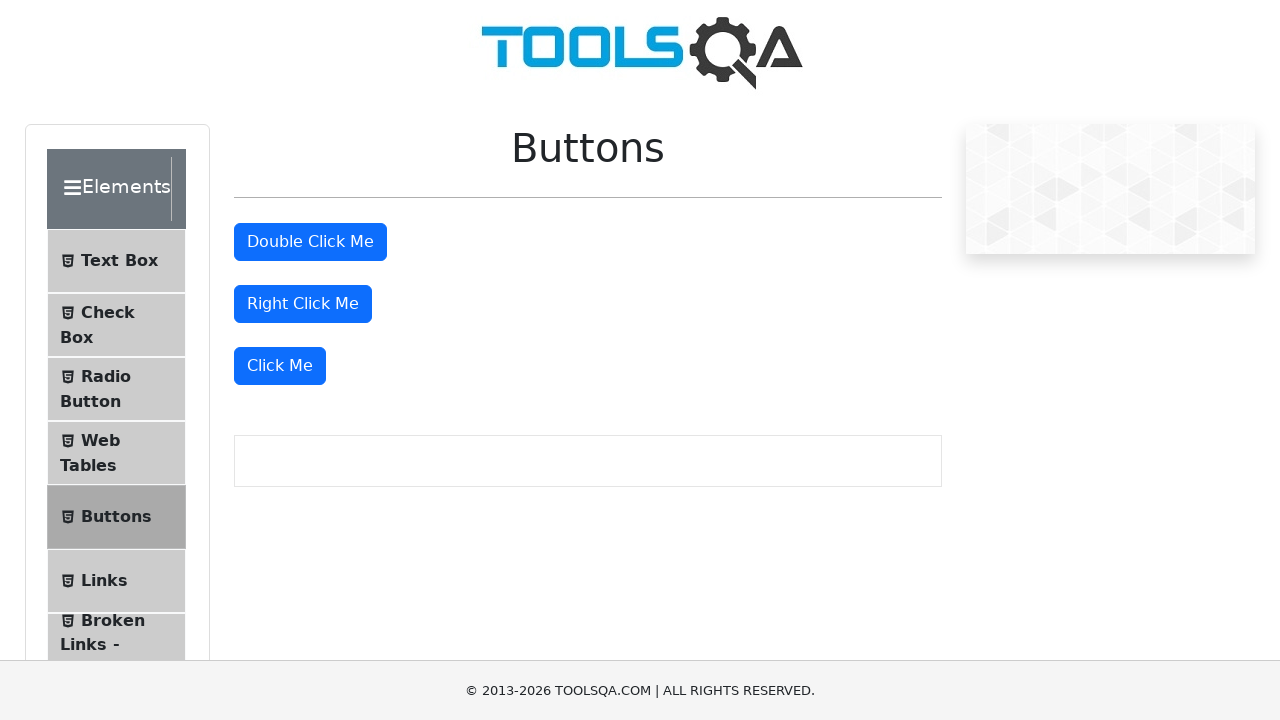

Clicked the Click Me button with single click at (280, 366) on xpath=//button[text()='Click Me']
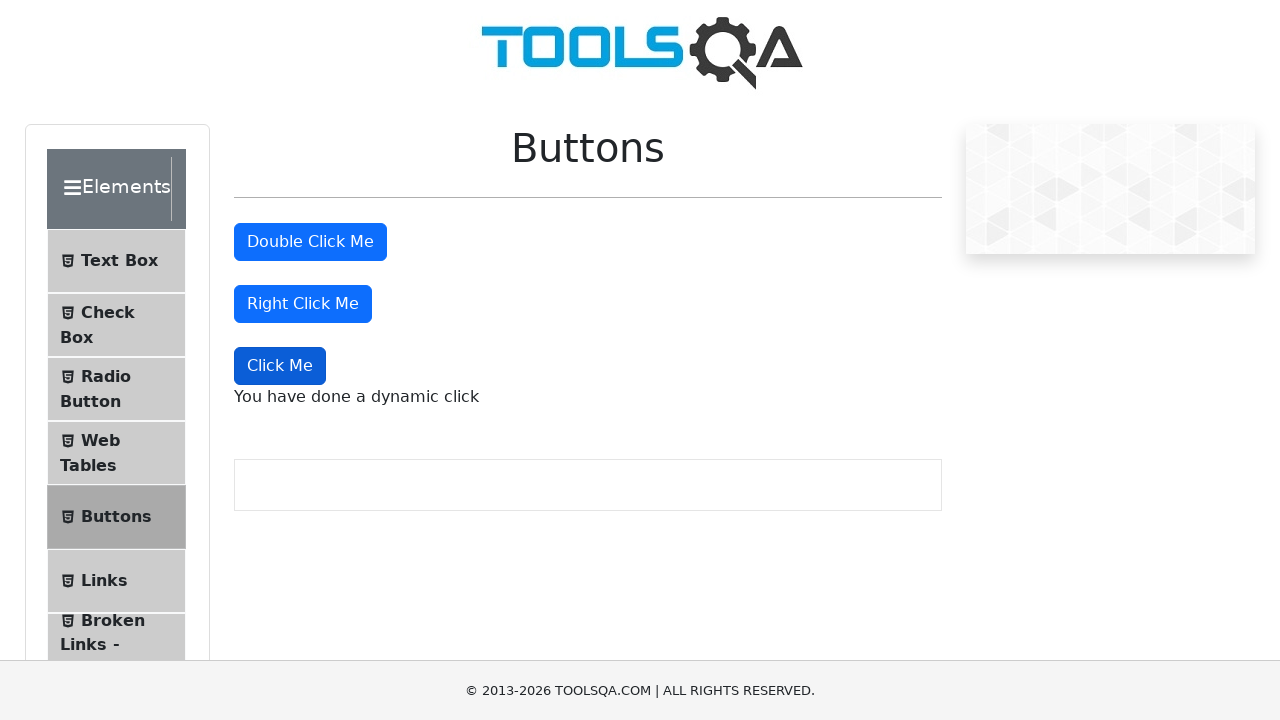

Dynamic click message appeared, confirming single click action worked
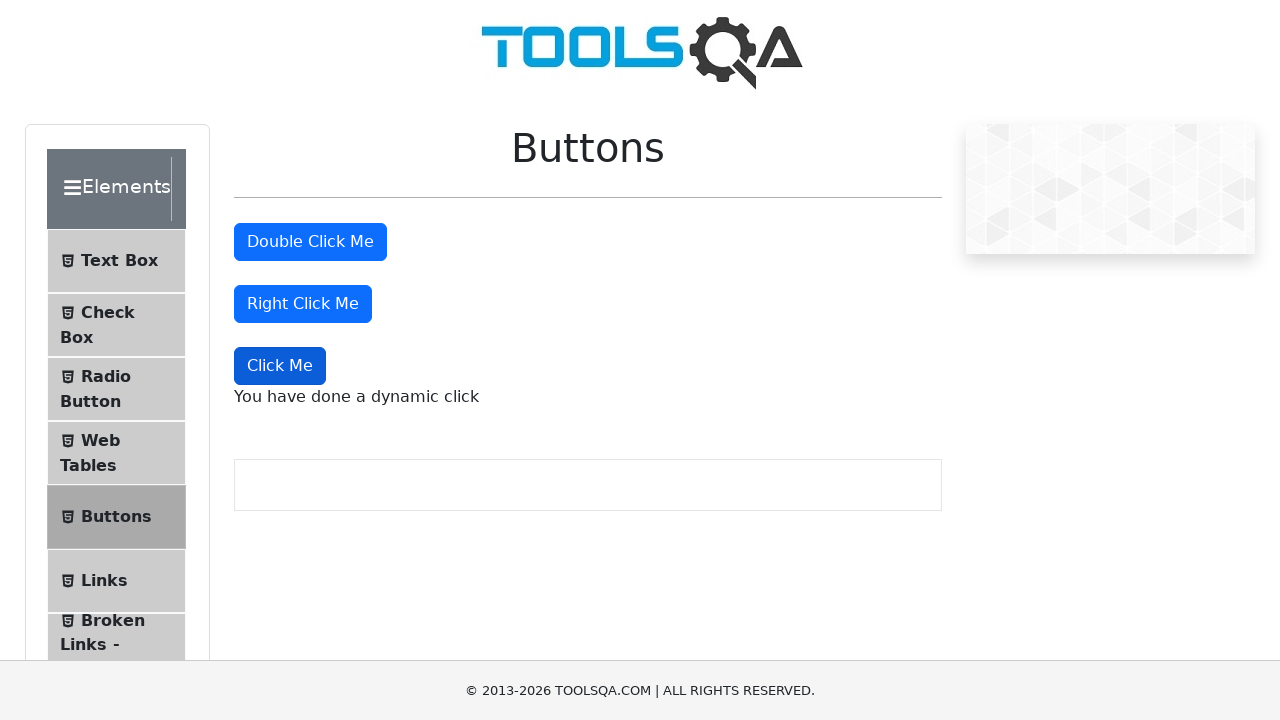

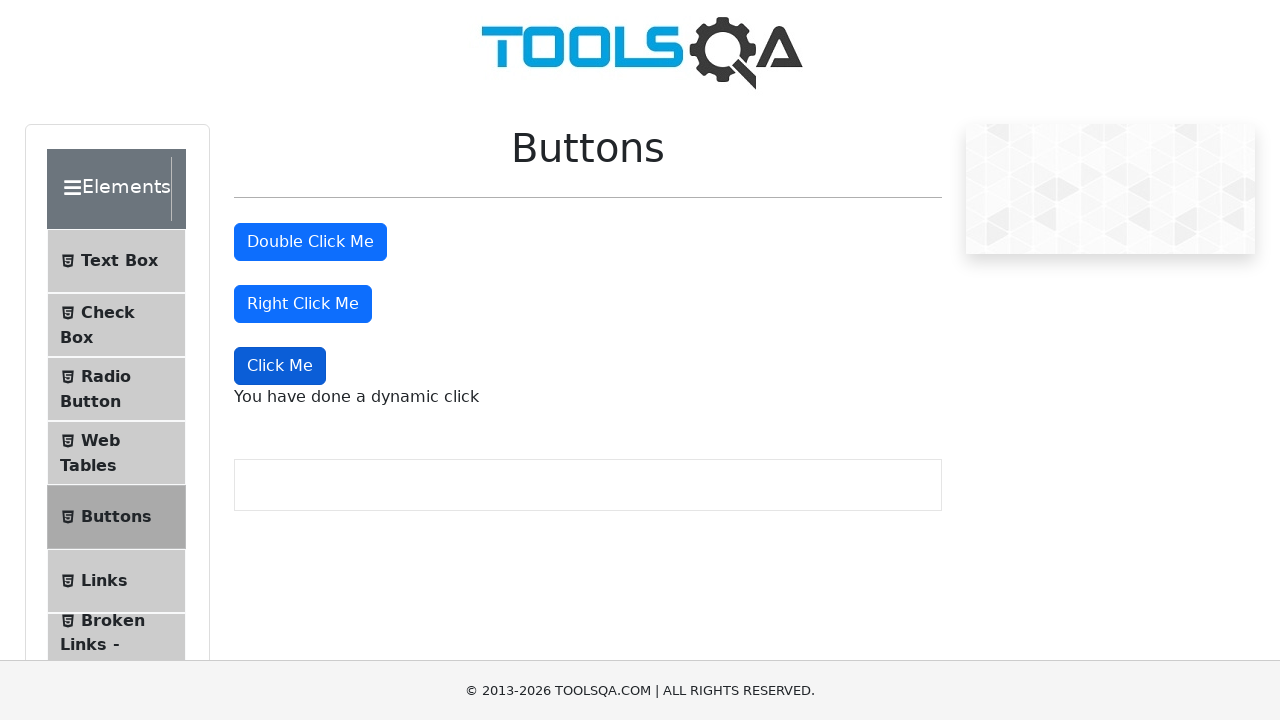